Tests a form submission by filling in first name, last name, and email fields, then submitting the form by pressing Enter

Starting URL: http://secure-retreat-92358.herokuapp.com/

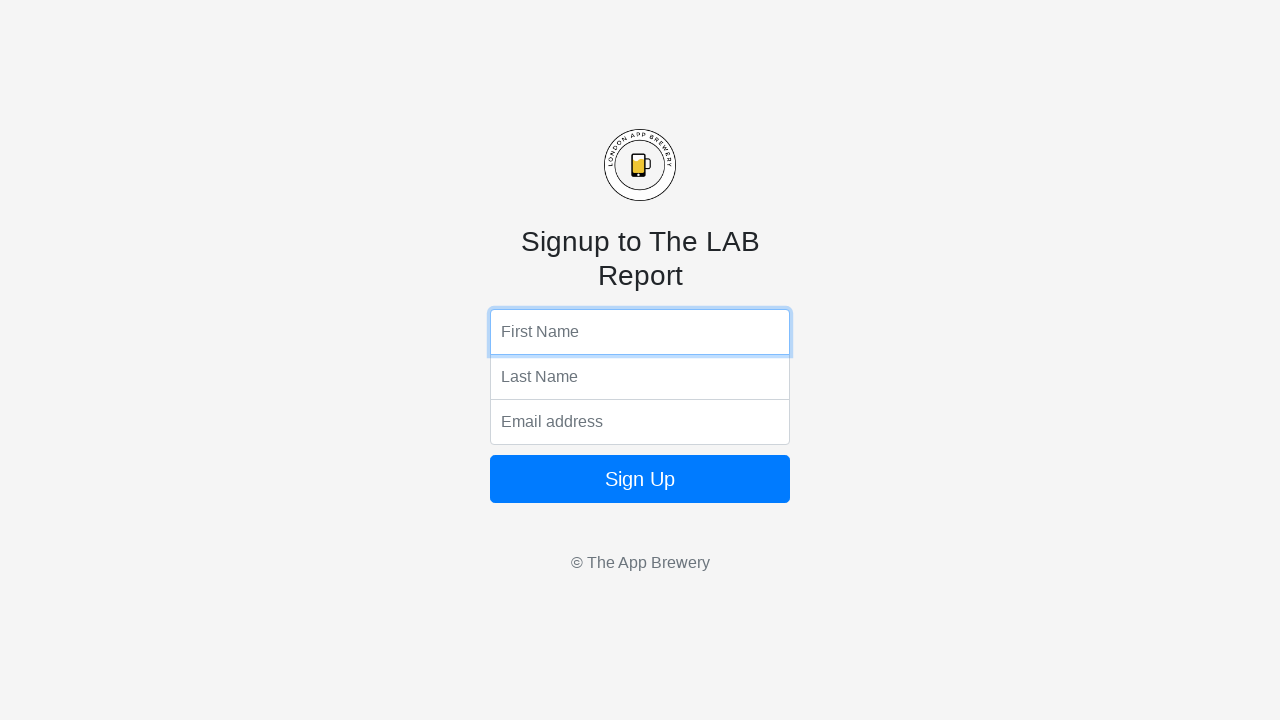

Filled first name field with 'Michael Thompson' on input[name='fName']
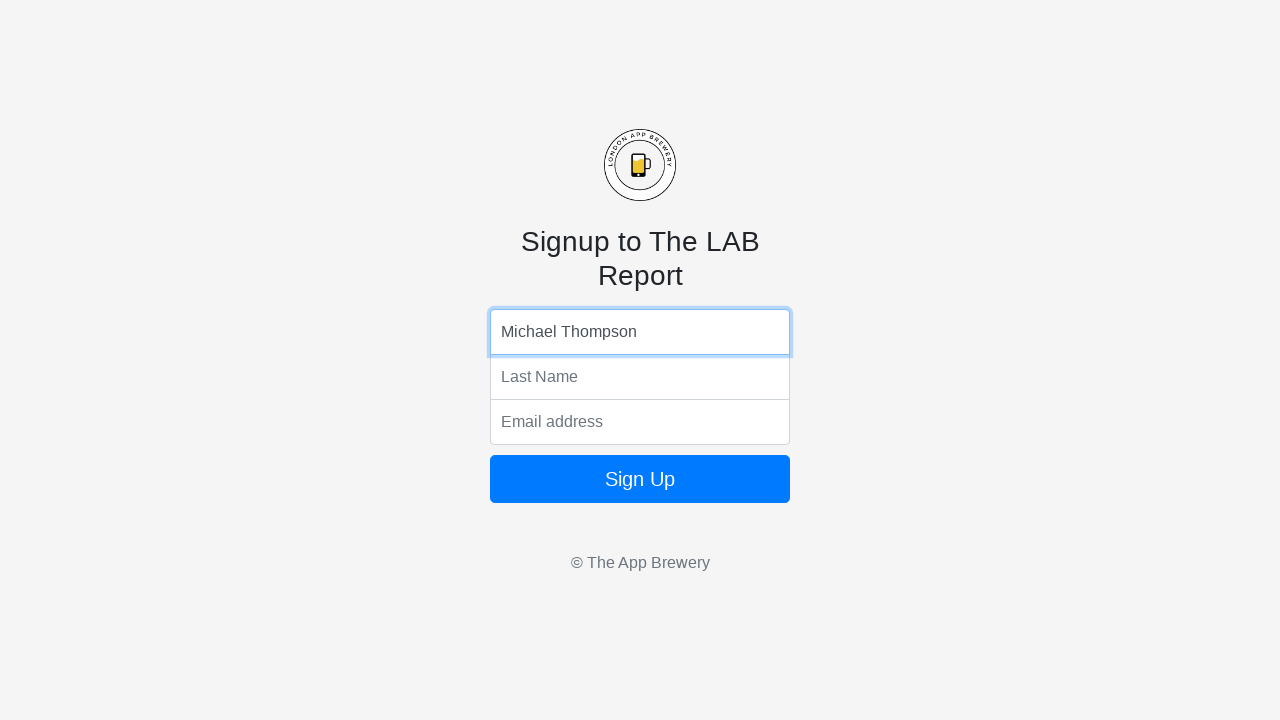

Filled last name field with 'Williams' on input[name='lName']
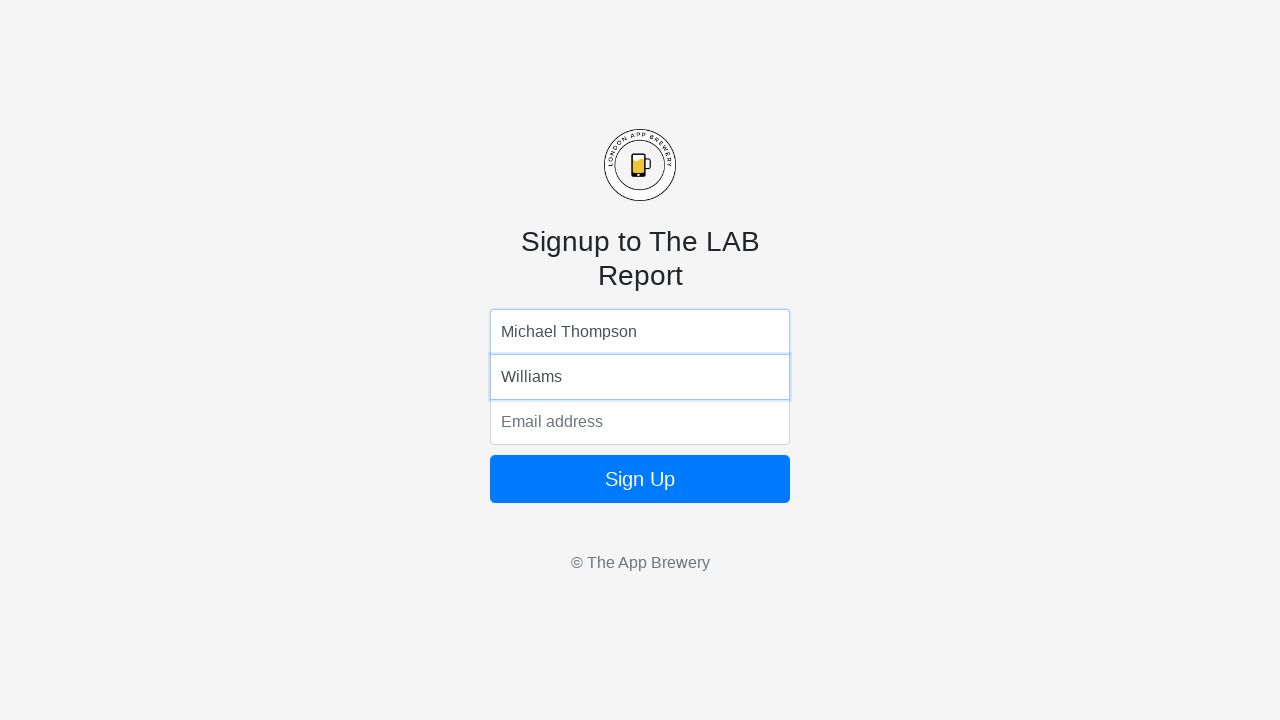

Filled email field with 'michael.thompson@example.com' on input[name='email']
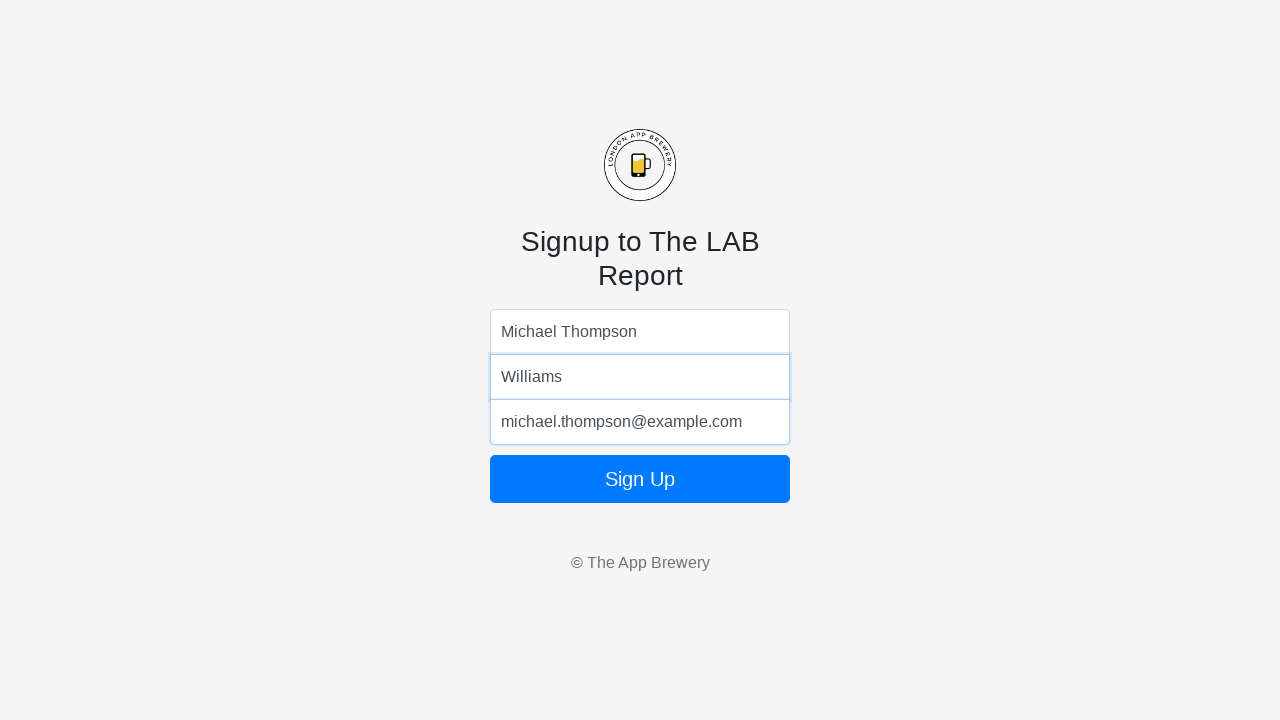

Pressed Enter to submit the form on input[name='email']
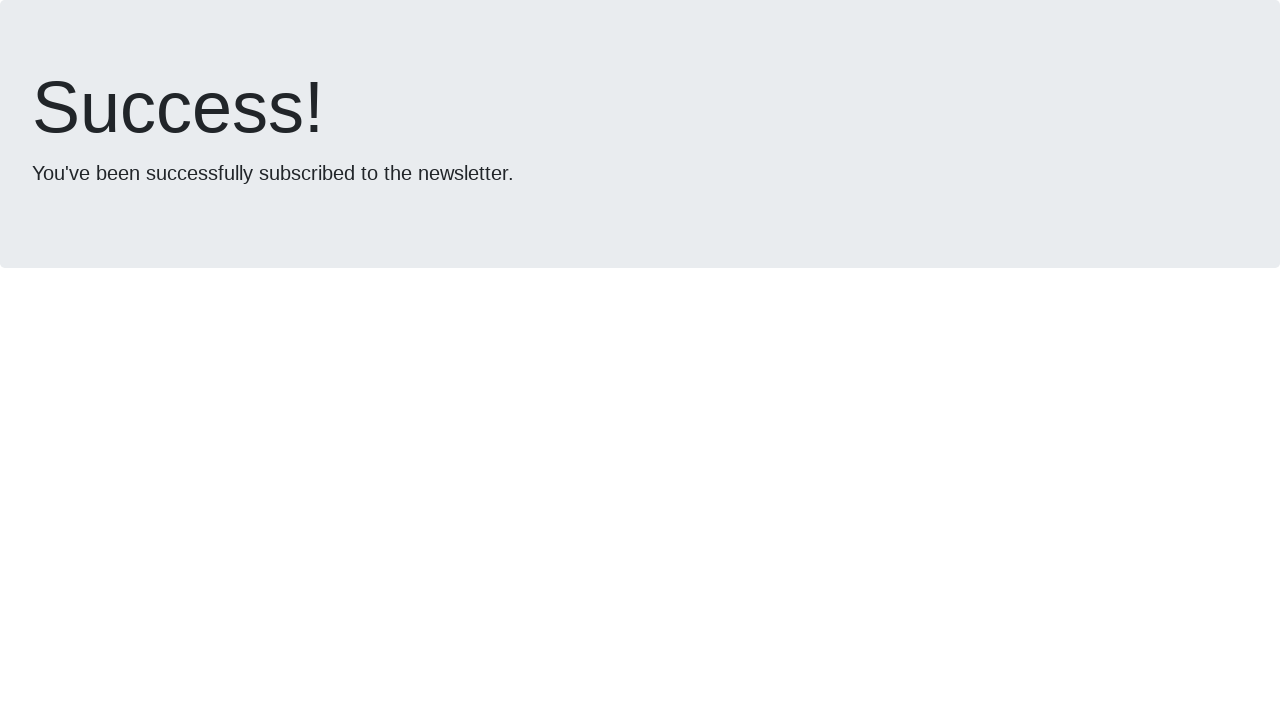

Waited 2 seconds for form submission to complete
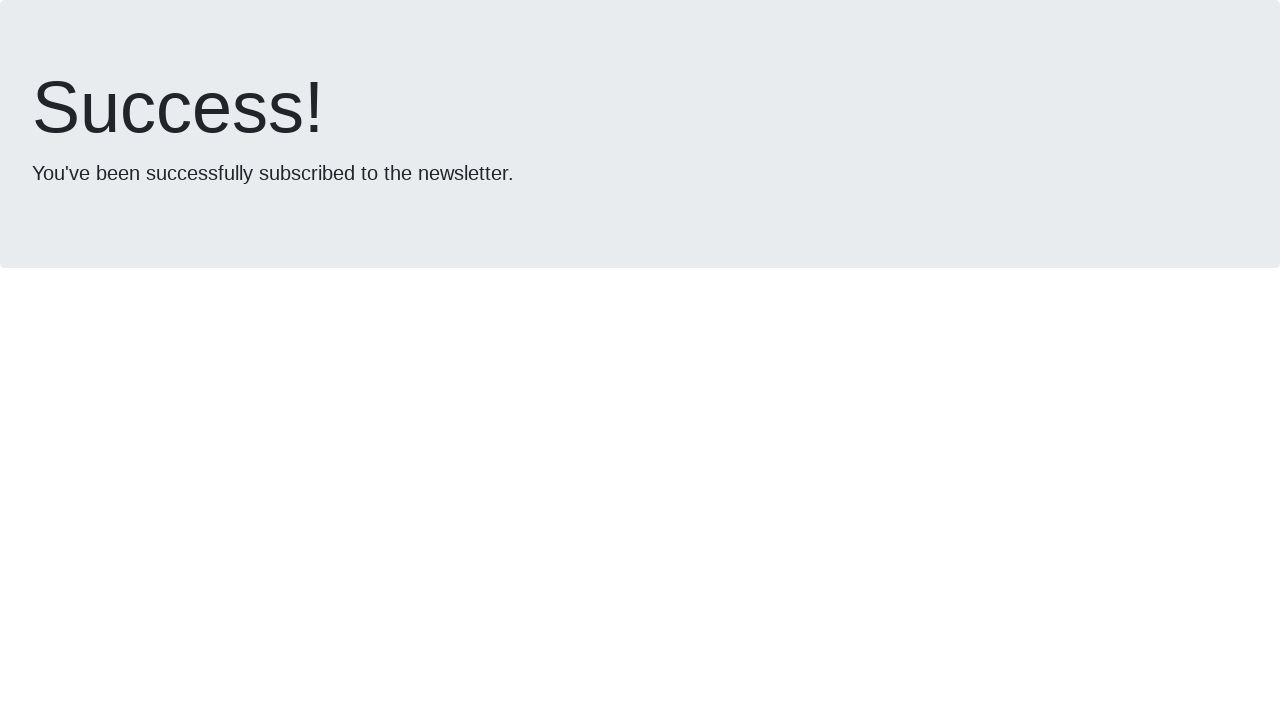

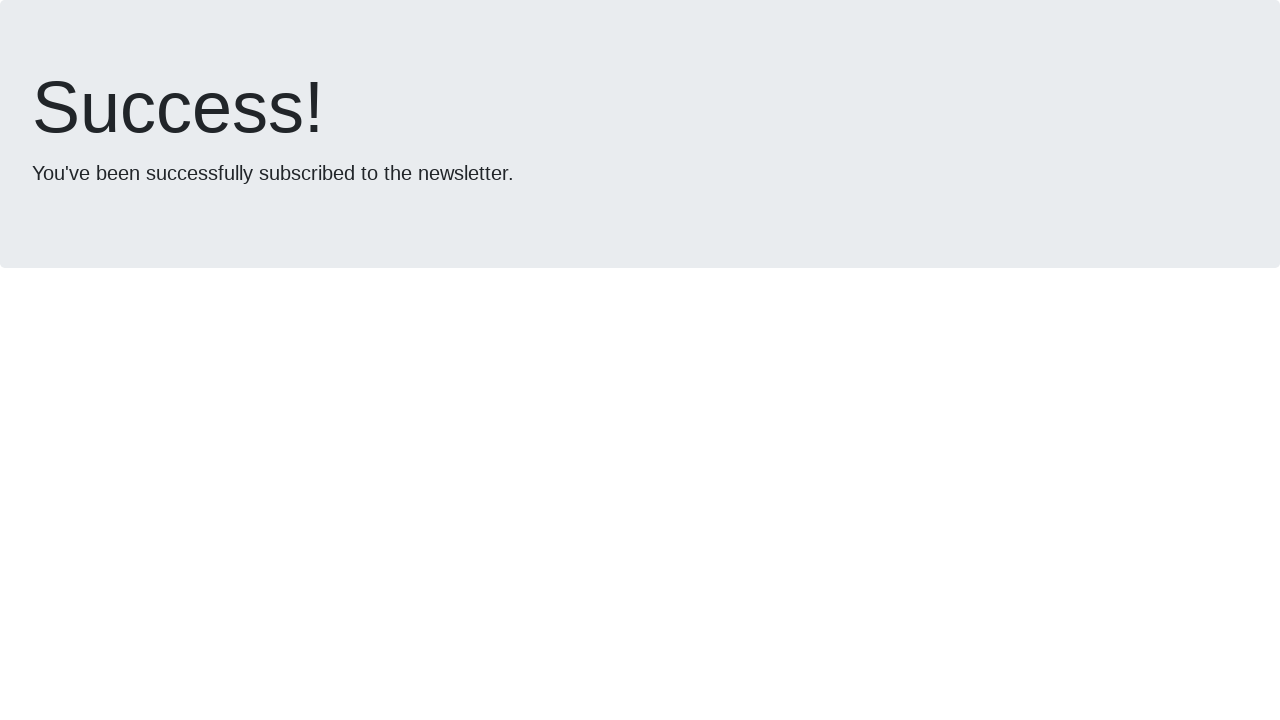